Tests the File Upload link by clicking it and verifying the page loads correctly

Starting URL: https://the-internet.herokuapp.com/

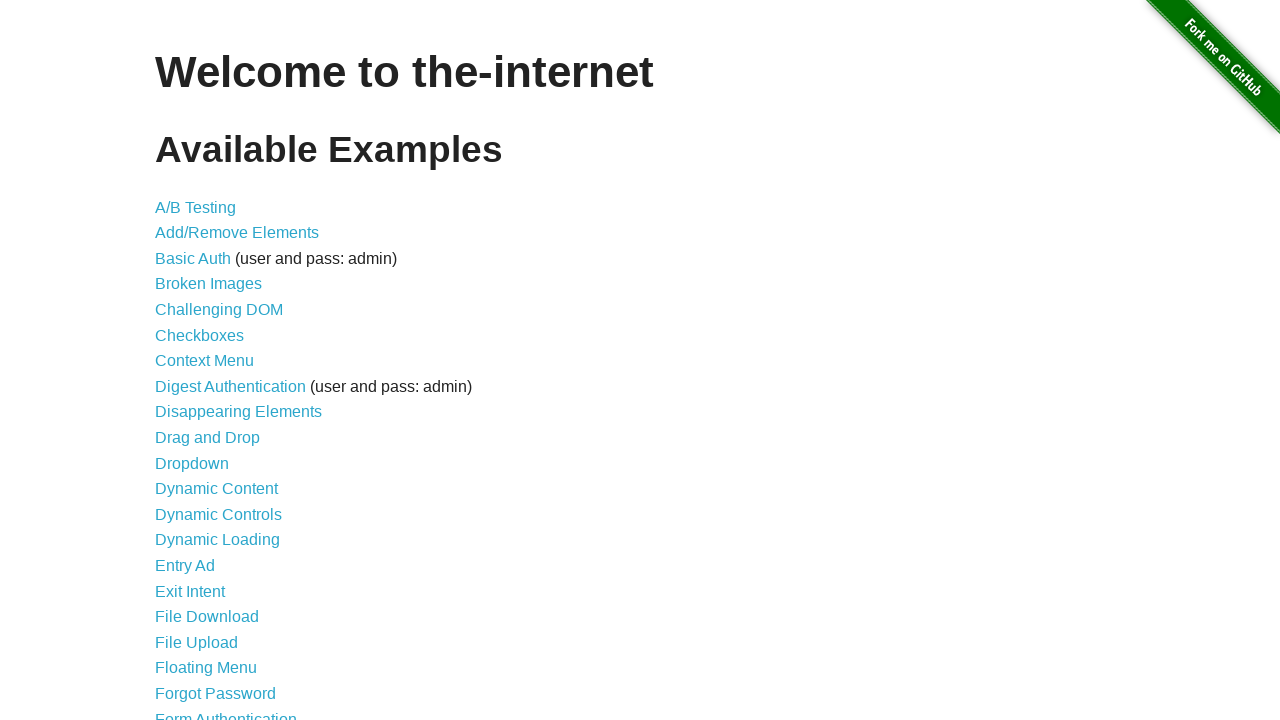

Clicked the File Upload link at (196, 642) on a >> internal:has-text="File Upload"i
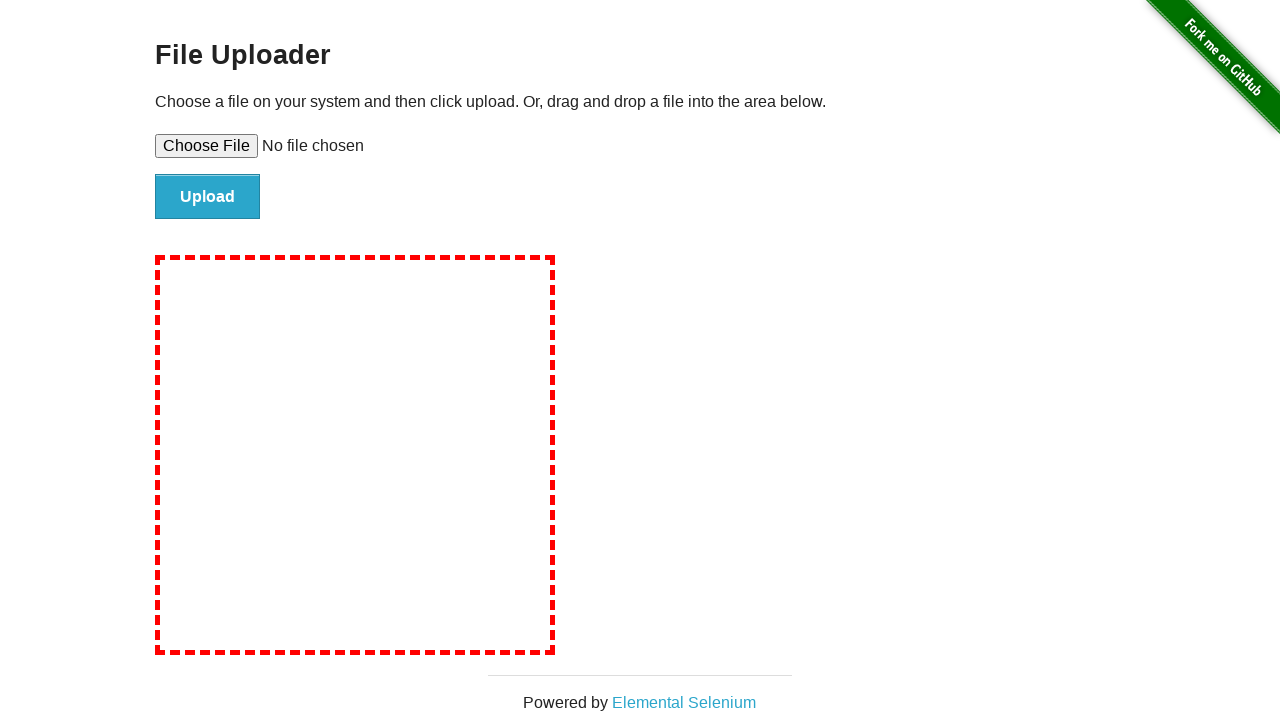

File Upload page loaded successfully
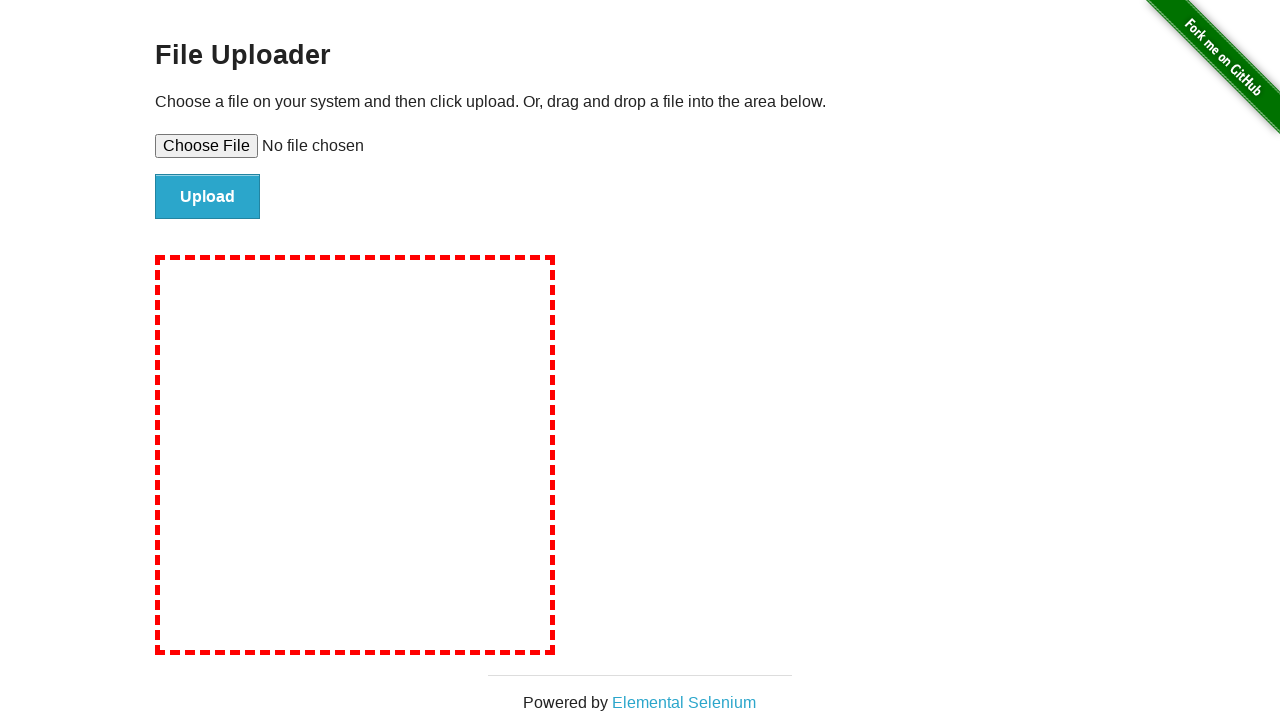

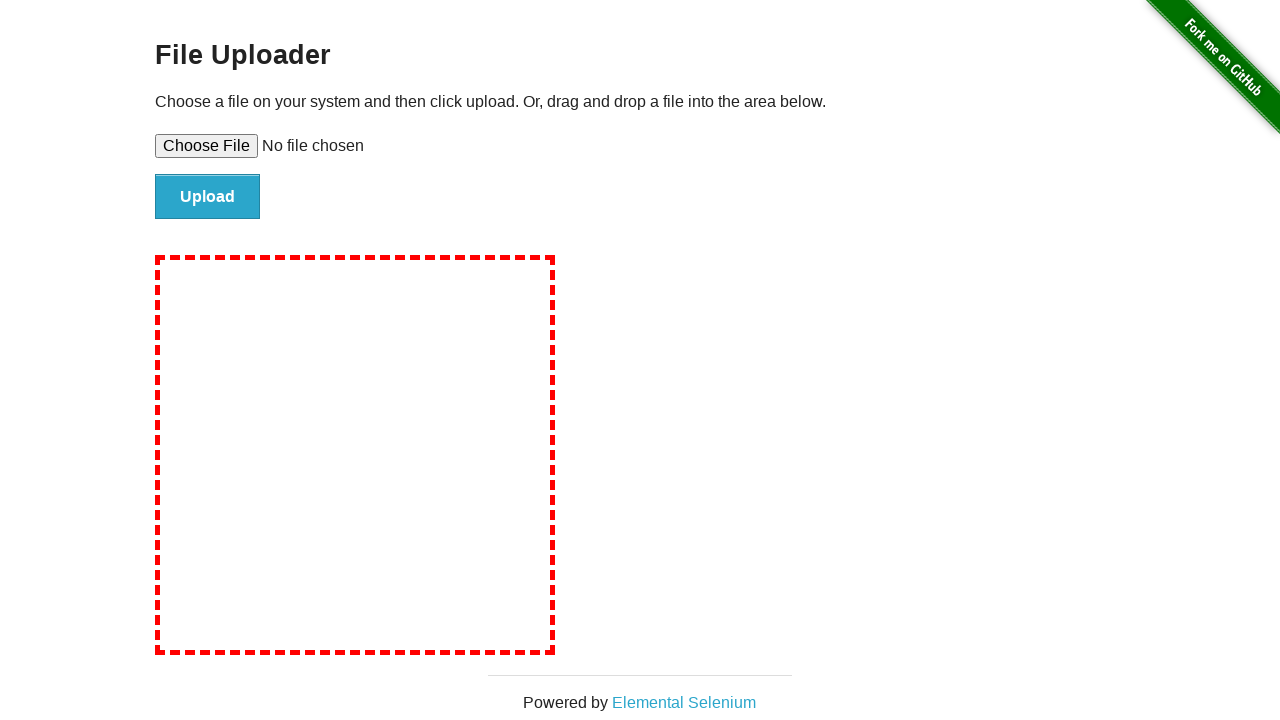